Navigates to a Stepik lesson step, fills in an answer in the textarea field, and clicks the submit button to submit the solution.

Starting URL: https://stepik.org/lesson/25969/step/12

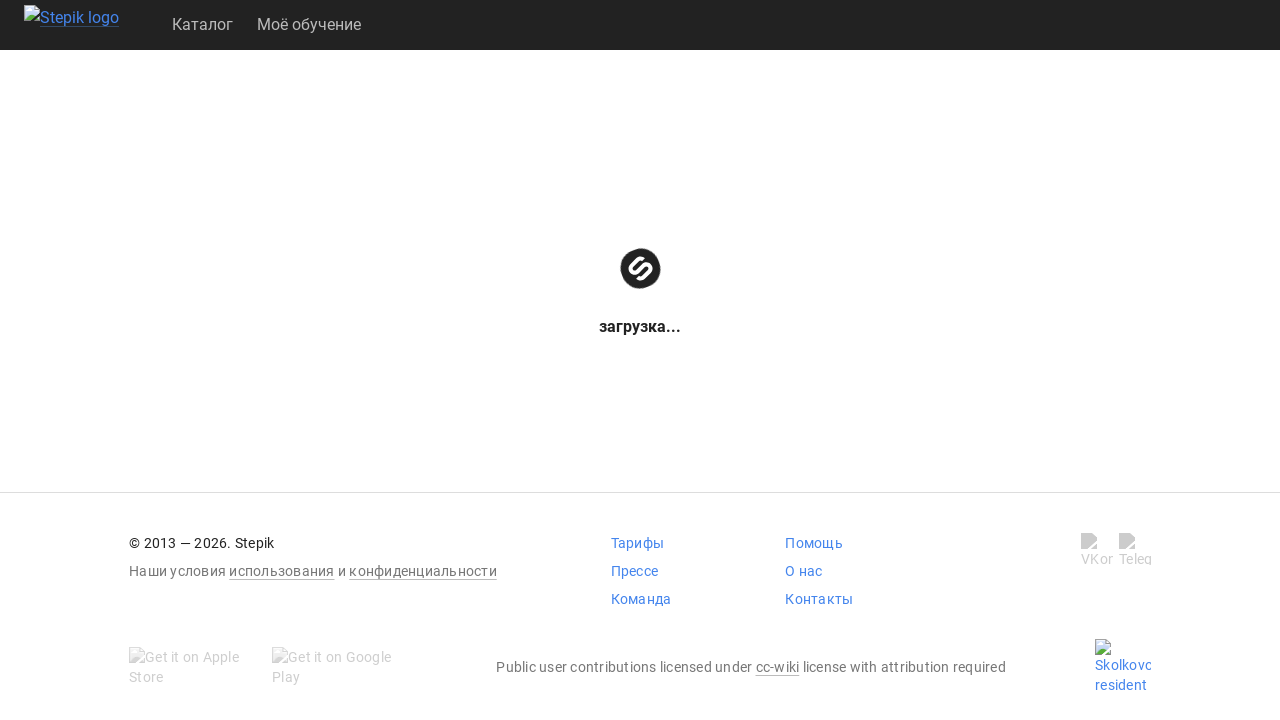

Textarea field loaded on Stepik lesson step
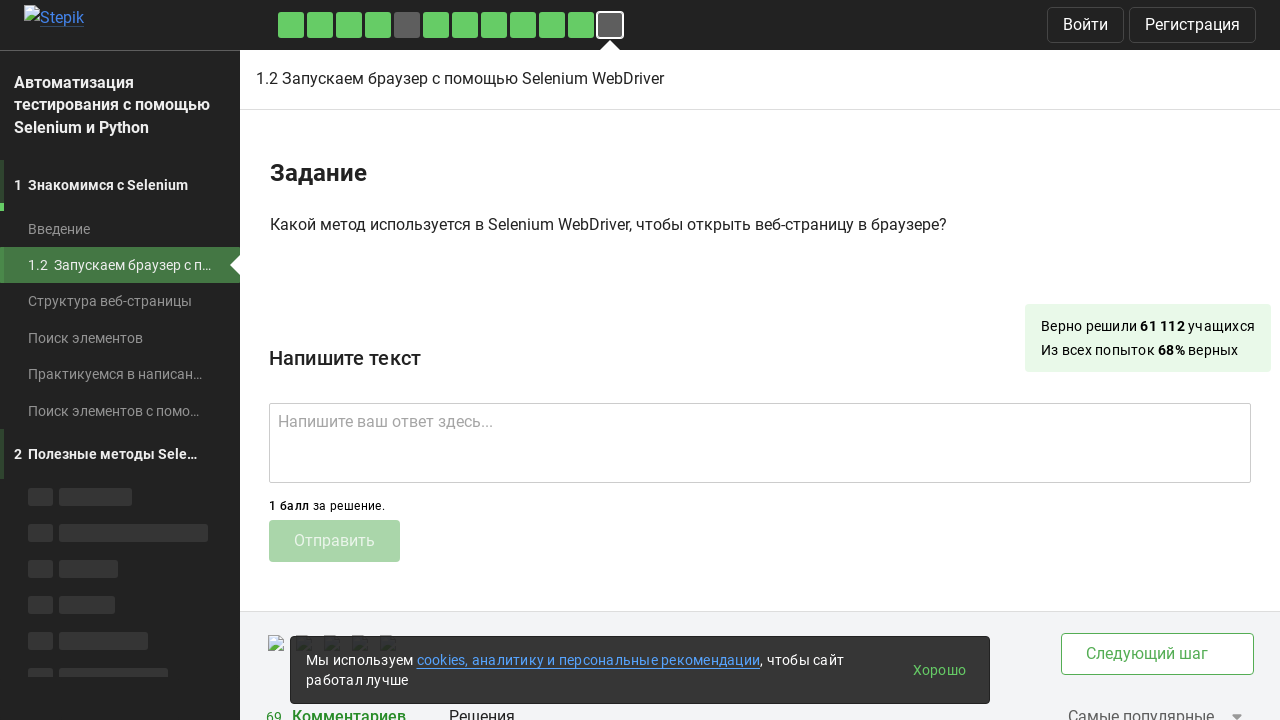

Filled textarea with answer 'get()' on .textarea
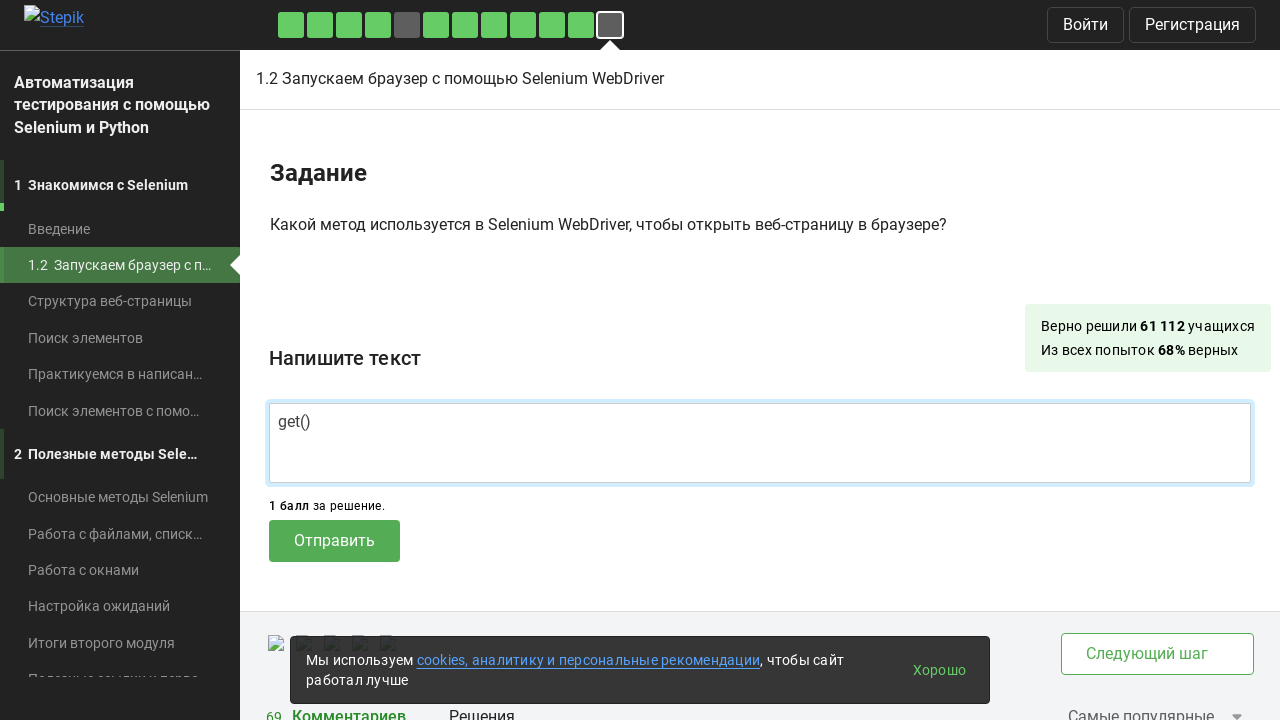

Submit button loaded and ready
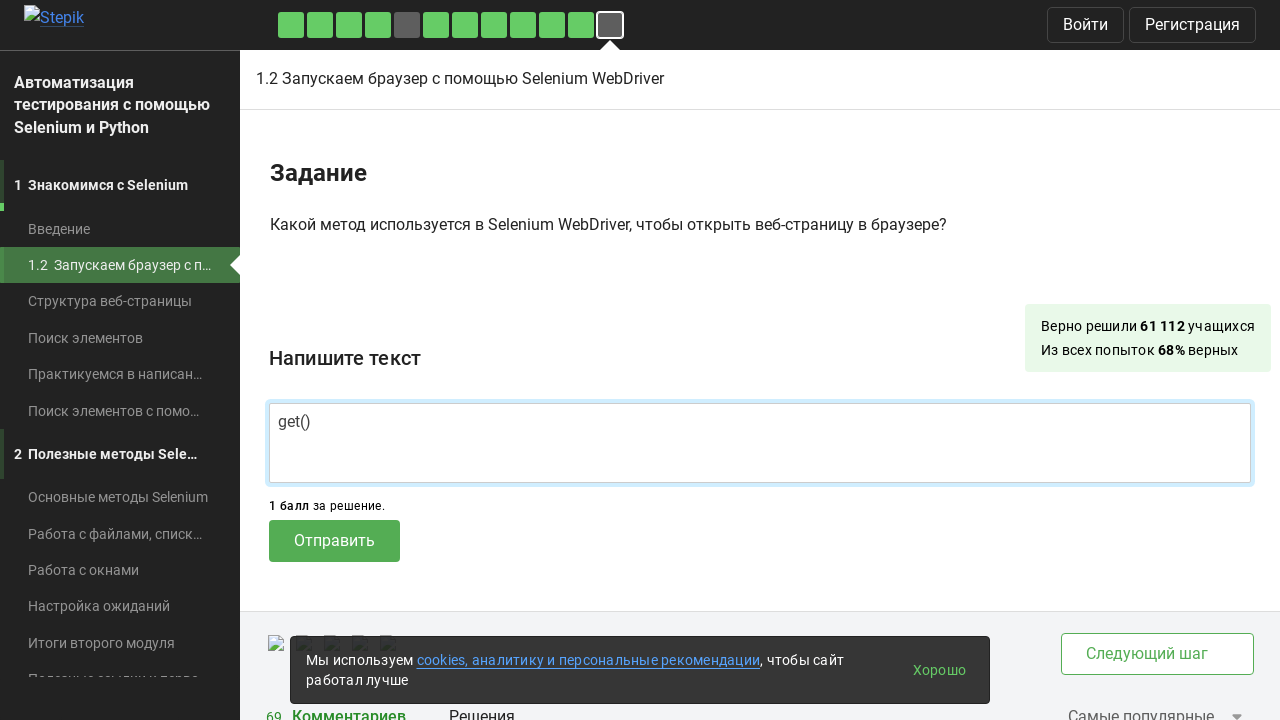

Clicked submit button to submit solution at (334, 541) on .submit-submission
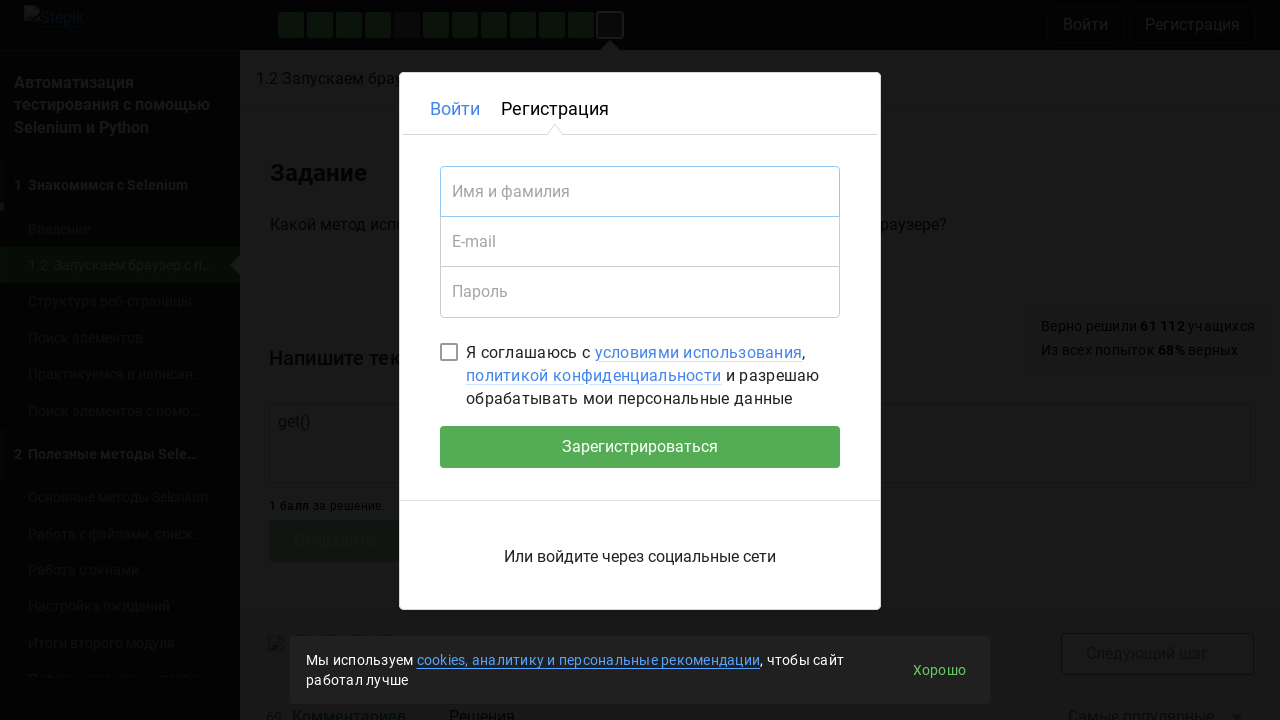

Waited 2 seconds for submission response
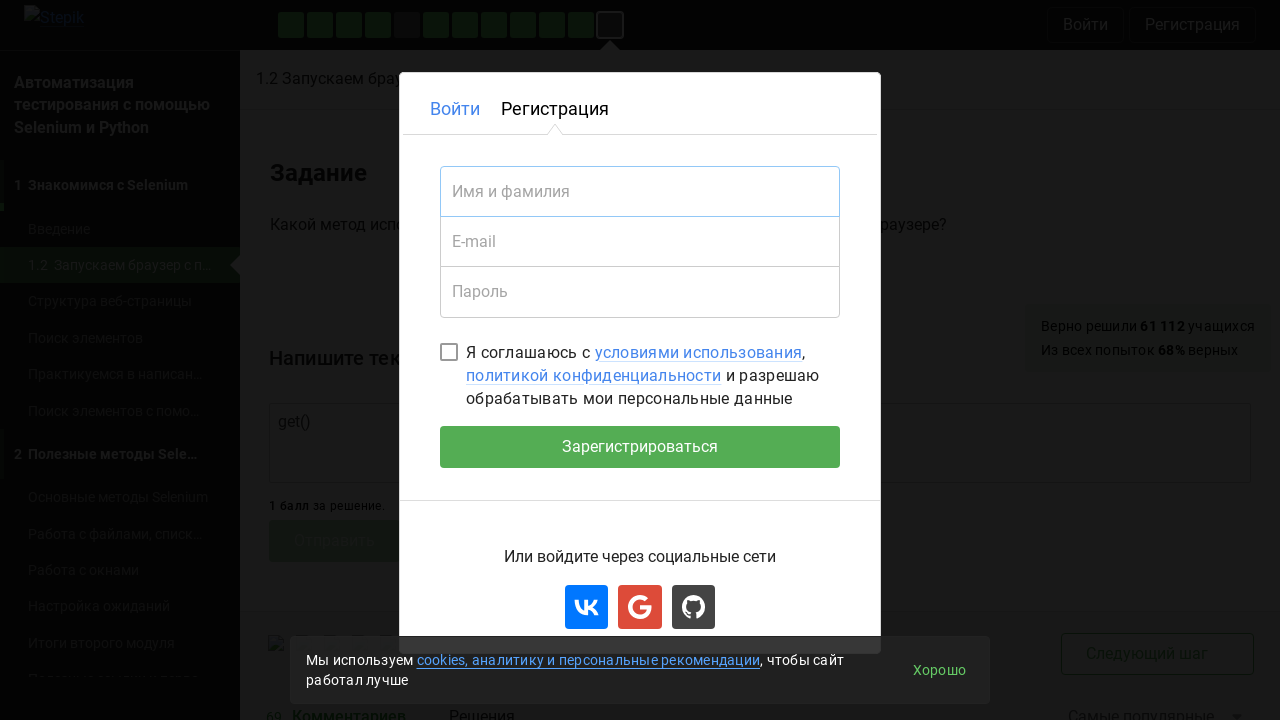

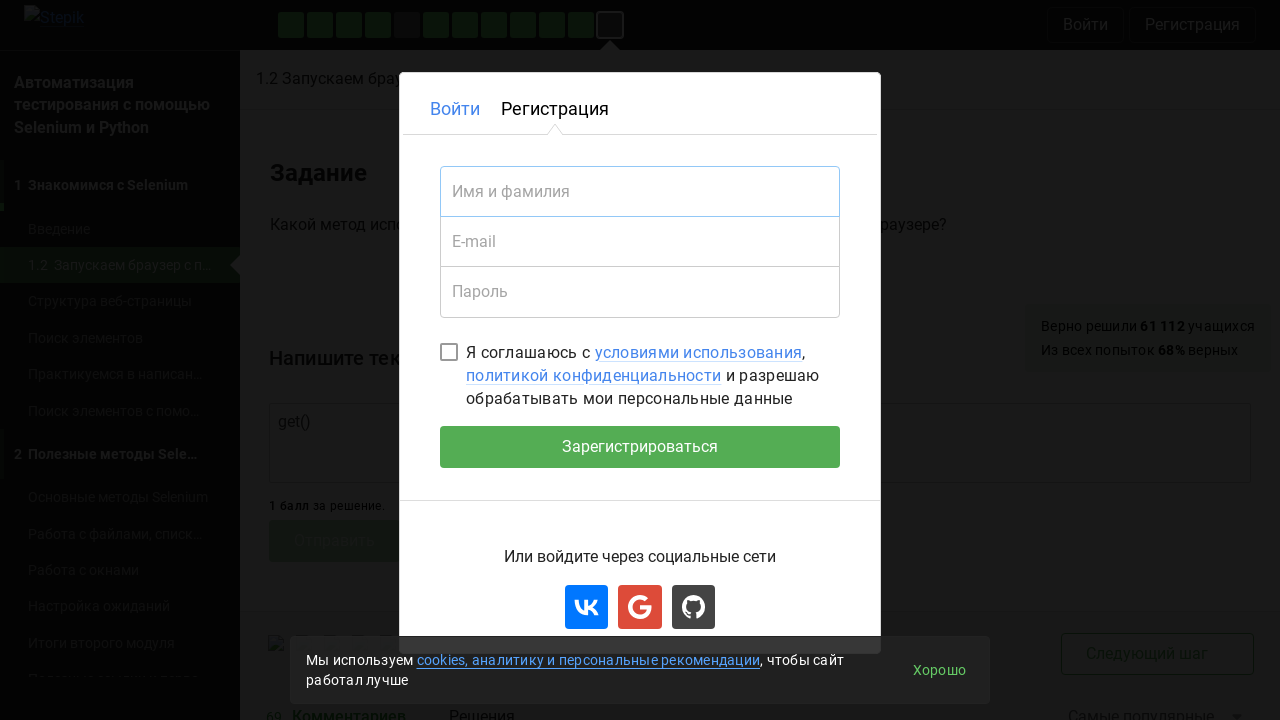